Navigates to a form page and interacts with a dropdown menu to verify it contains selectable options

Starting URL: https://demoqa.com/select-menu

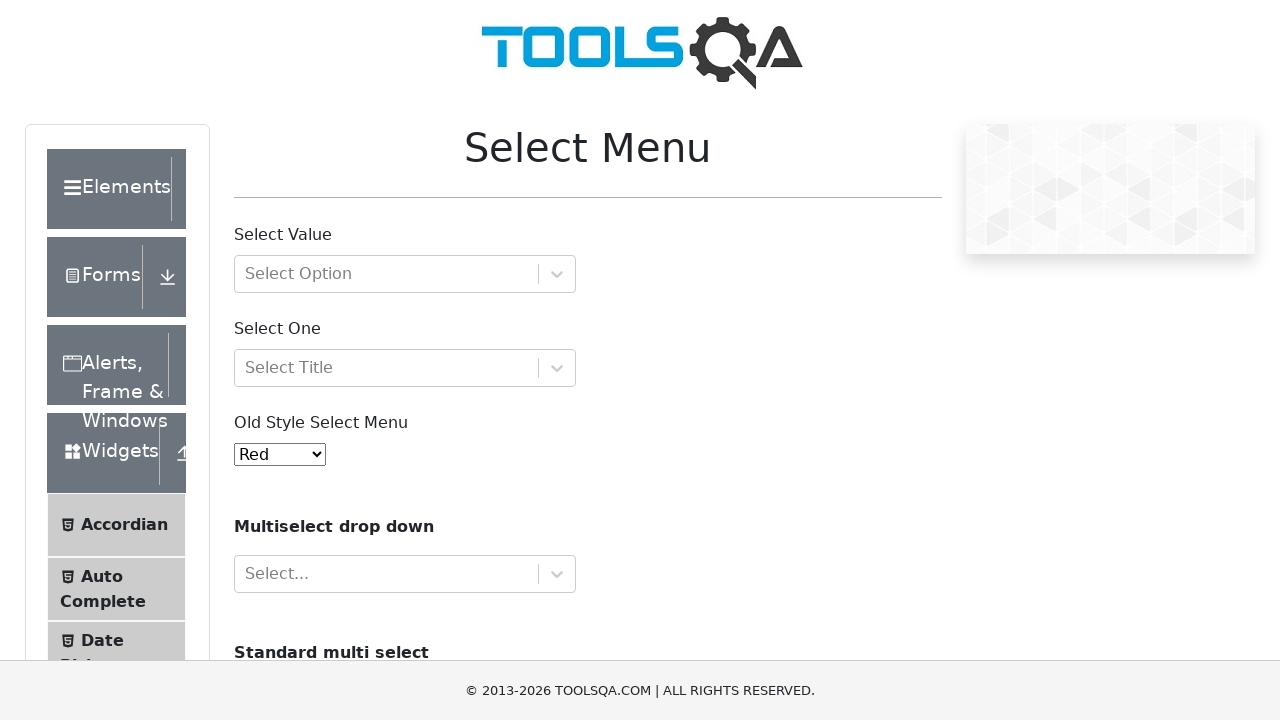

Waited for dropdown menu to be present on the page
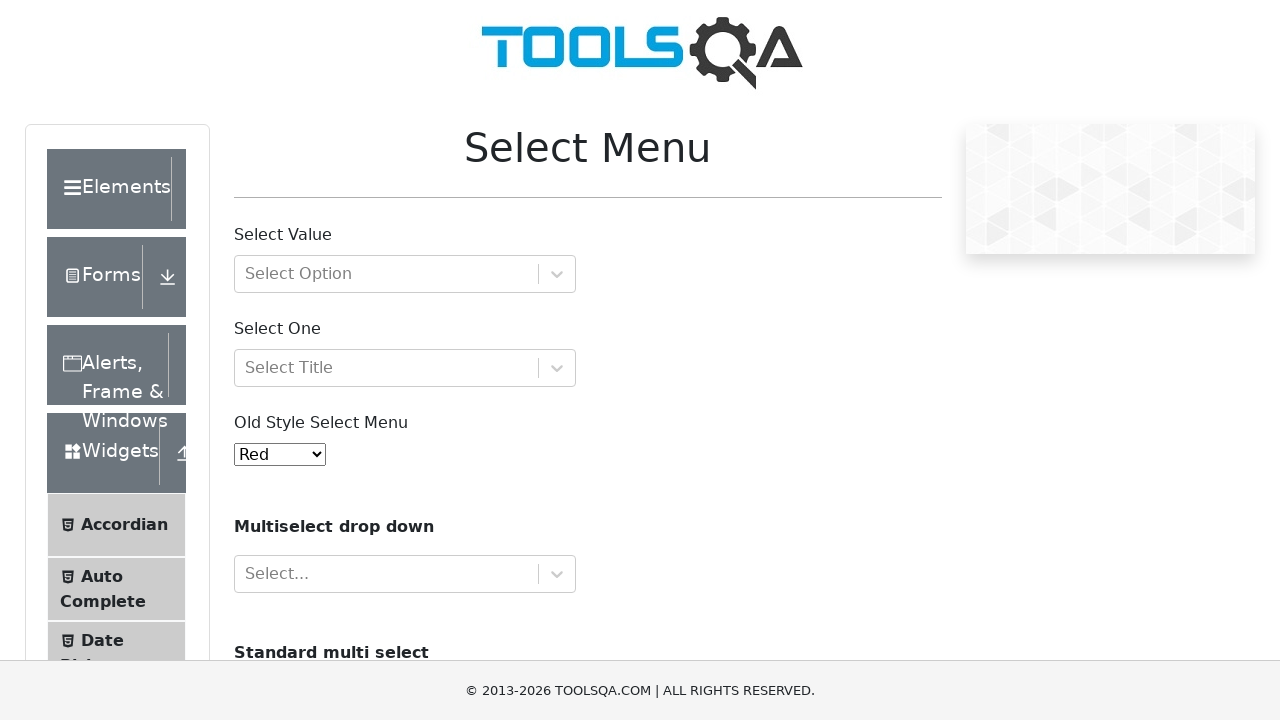

Clicked on the dropdown menu to open it at (280, 454) on #oldSelectMenu
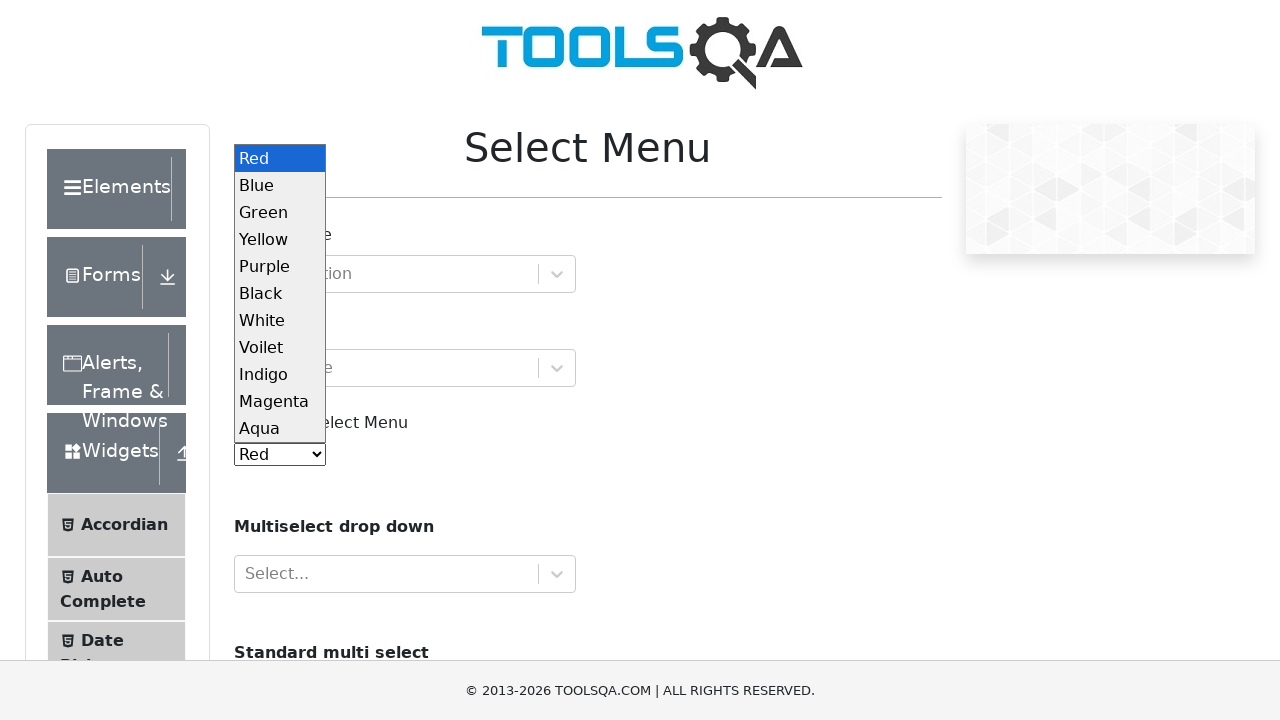

Selected option at index 3 from the dropdown menu on #oldSelectMenu
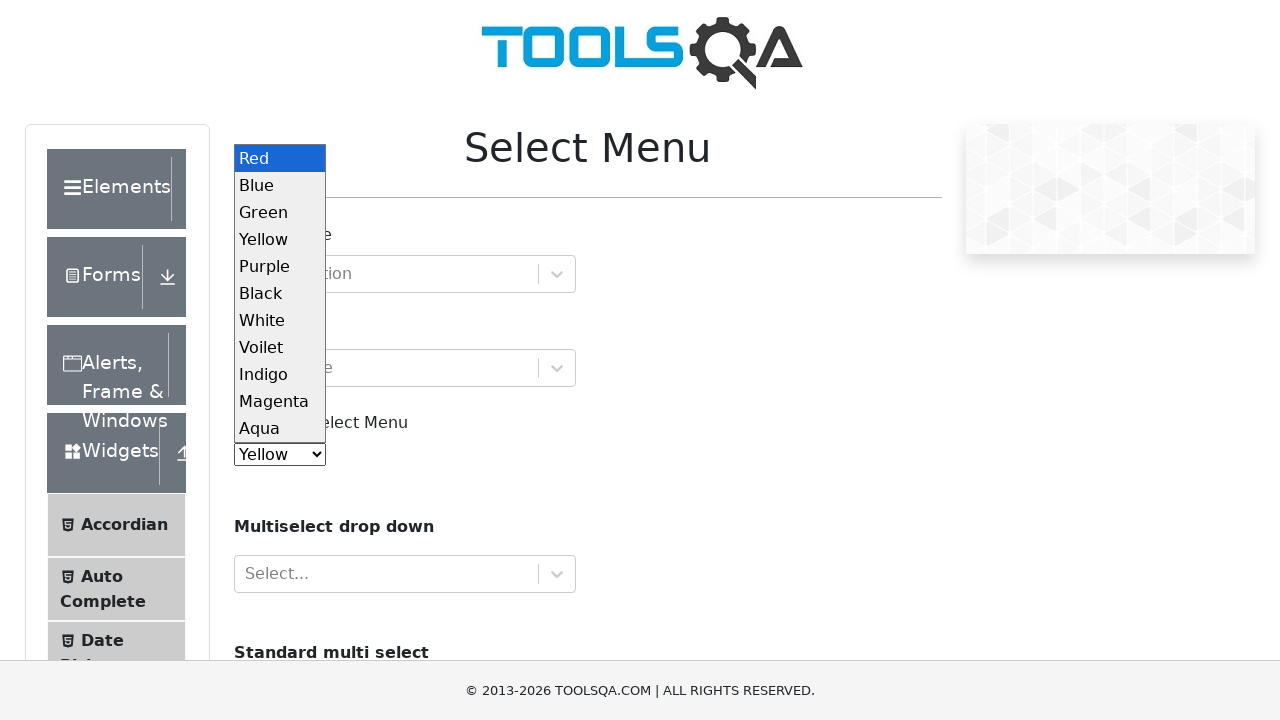

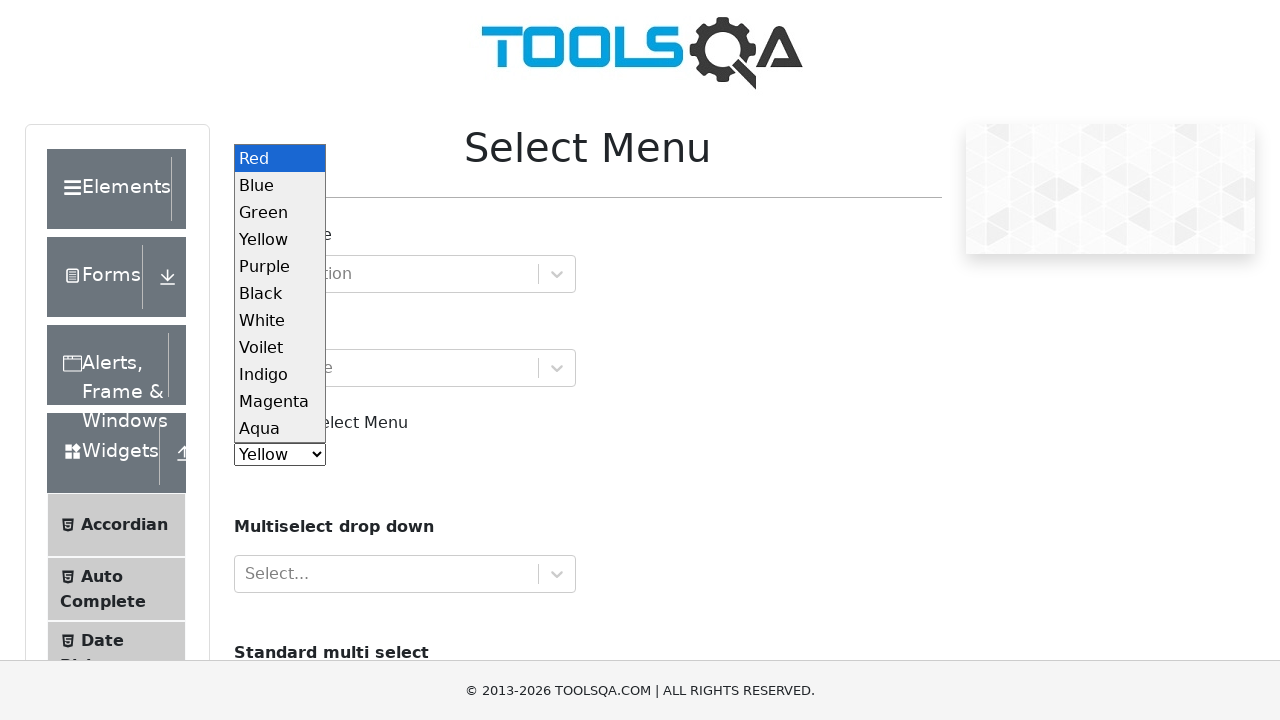